Tests a text box form by filling in full name, email, current address, and permanent address fields, then submitting the form

Starting URL: https://demoqa.com/text-box

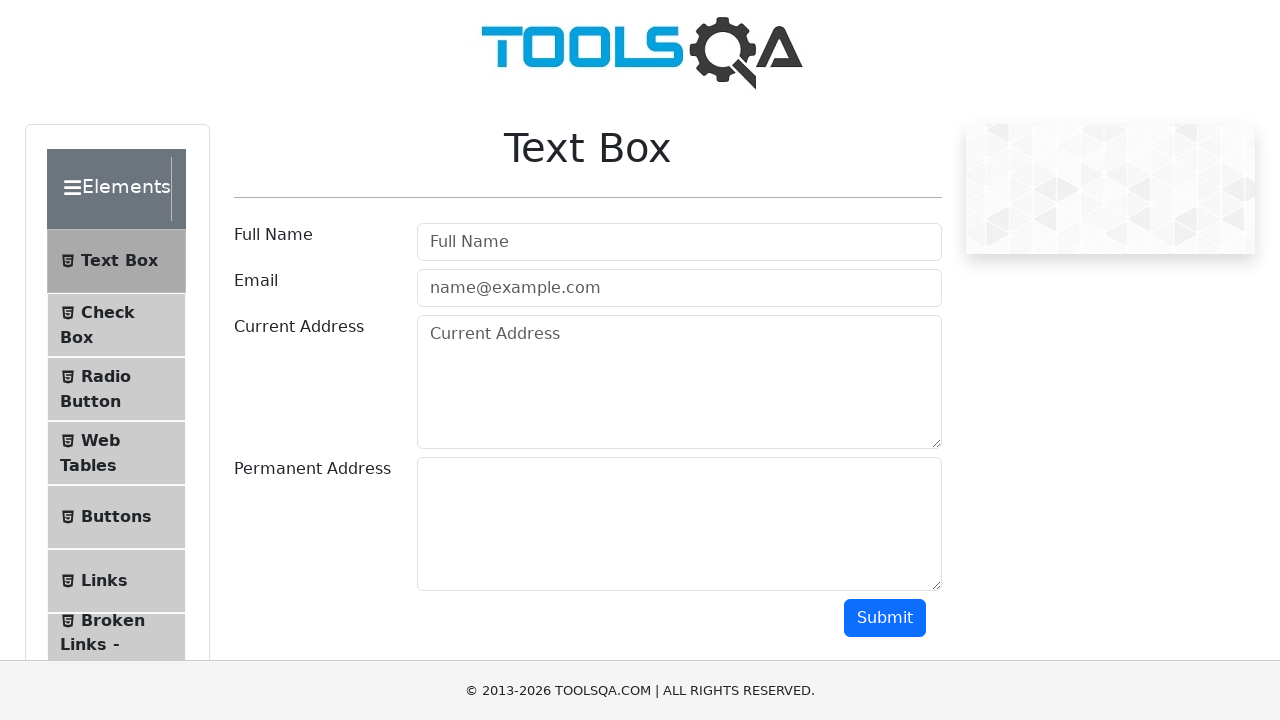

Filled full name field with 'Sarah Johnson' on #userName
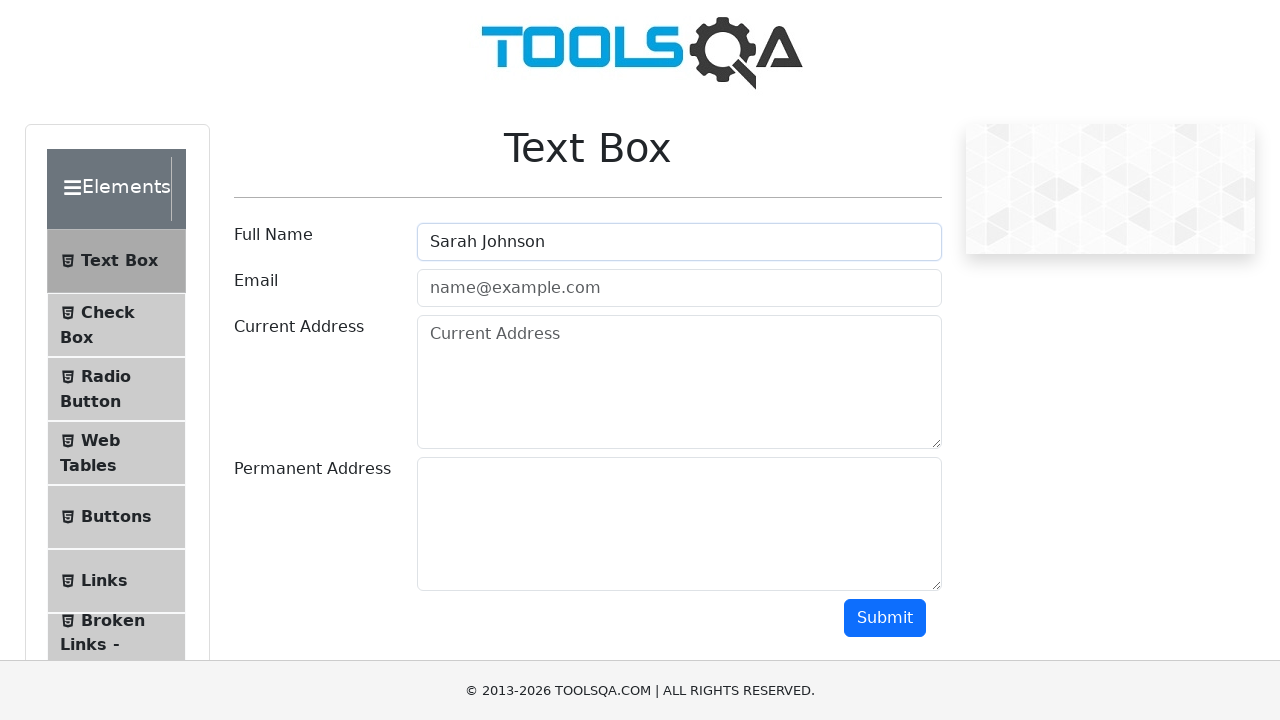

Filled email field with 'sarah.johnson@example.com' on #userEmail
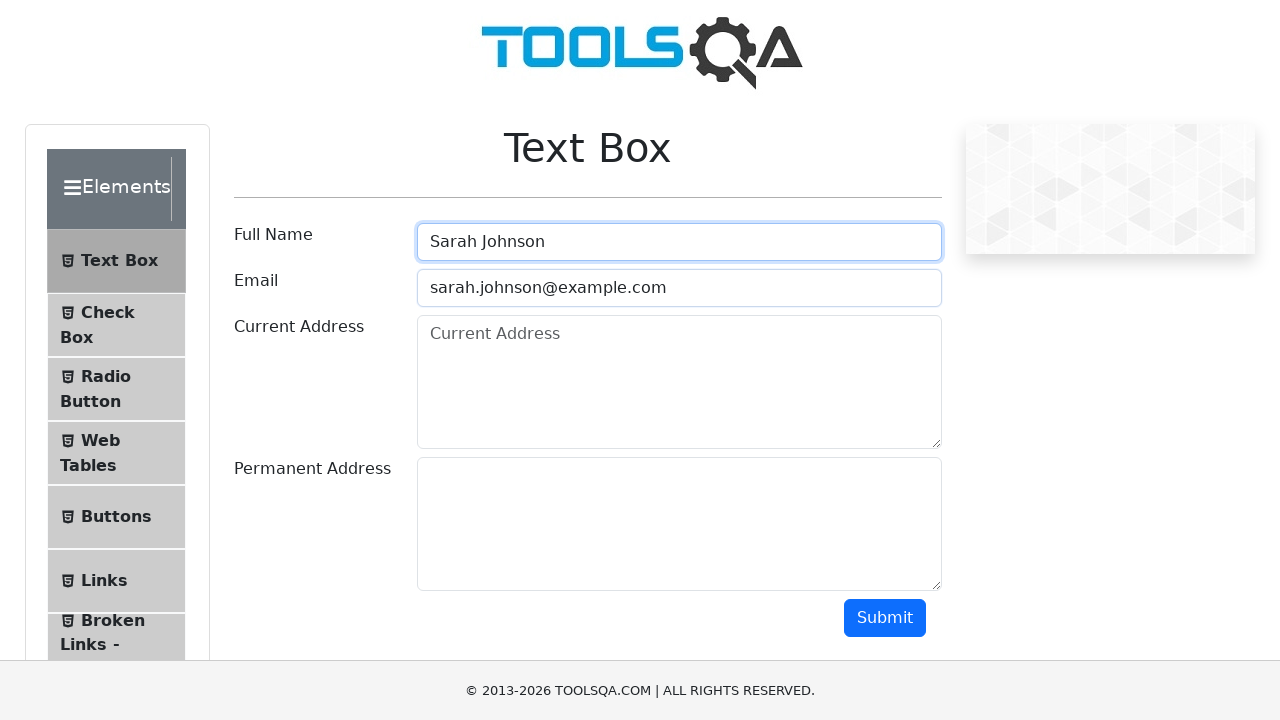

Filled current address field with '123 Main Street, Boston' on #currentAddress
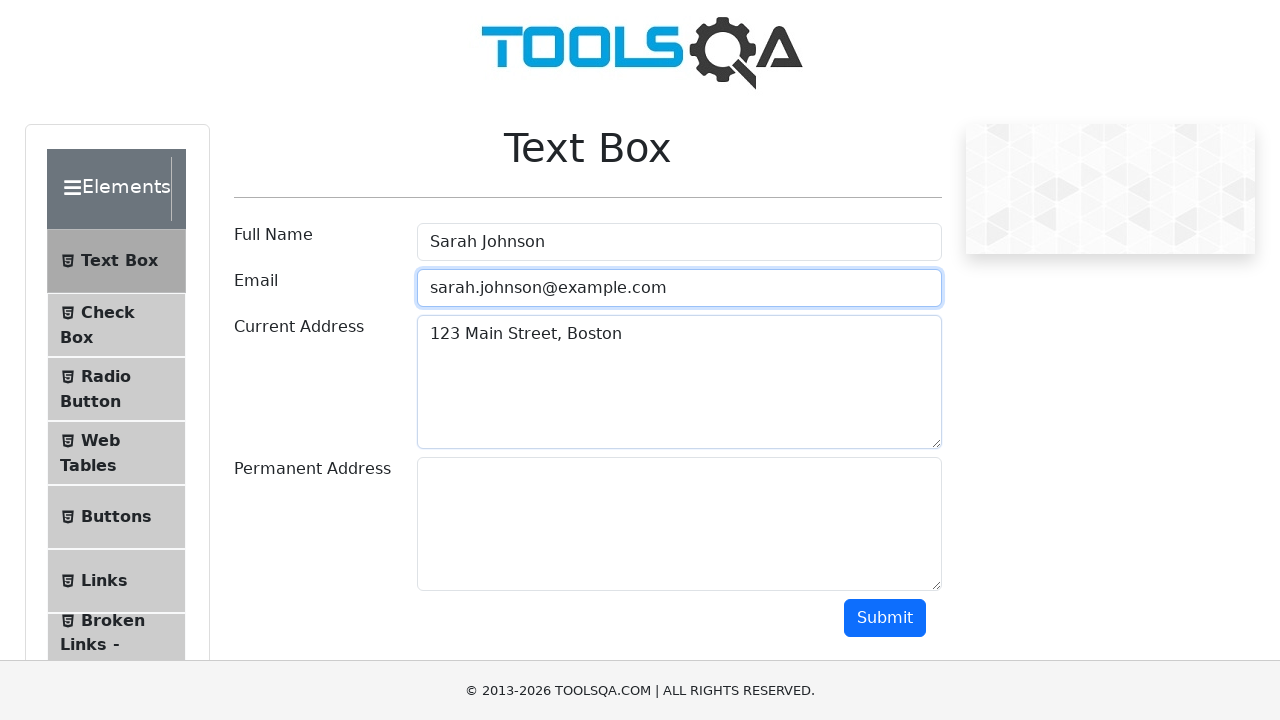

Filled permanent address field with '456 Oak Avenue, Chicago' on #permanentAddress
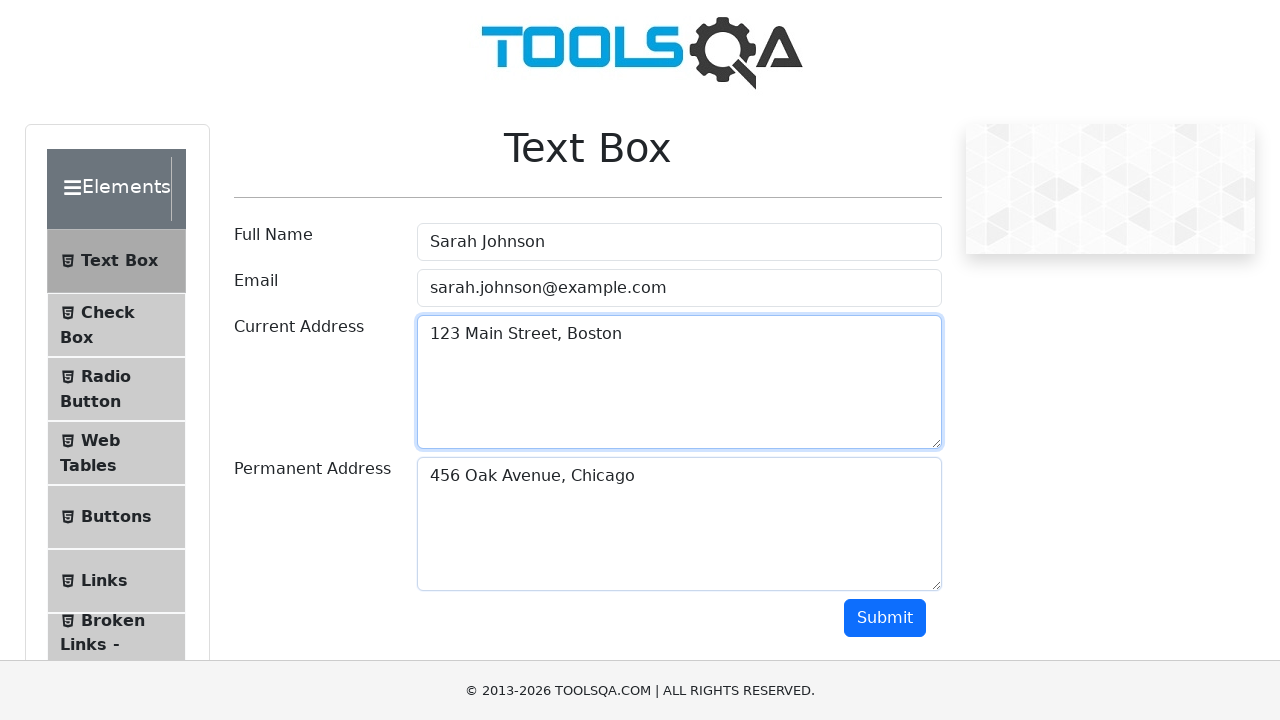

Clicked submit button to submit the form at (885, 618) on #submit
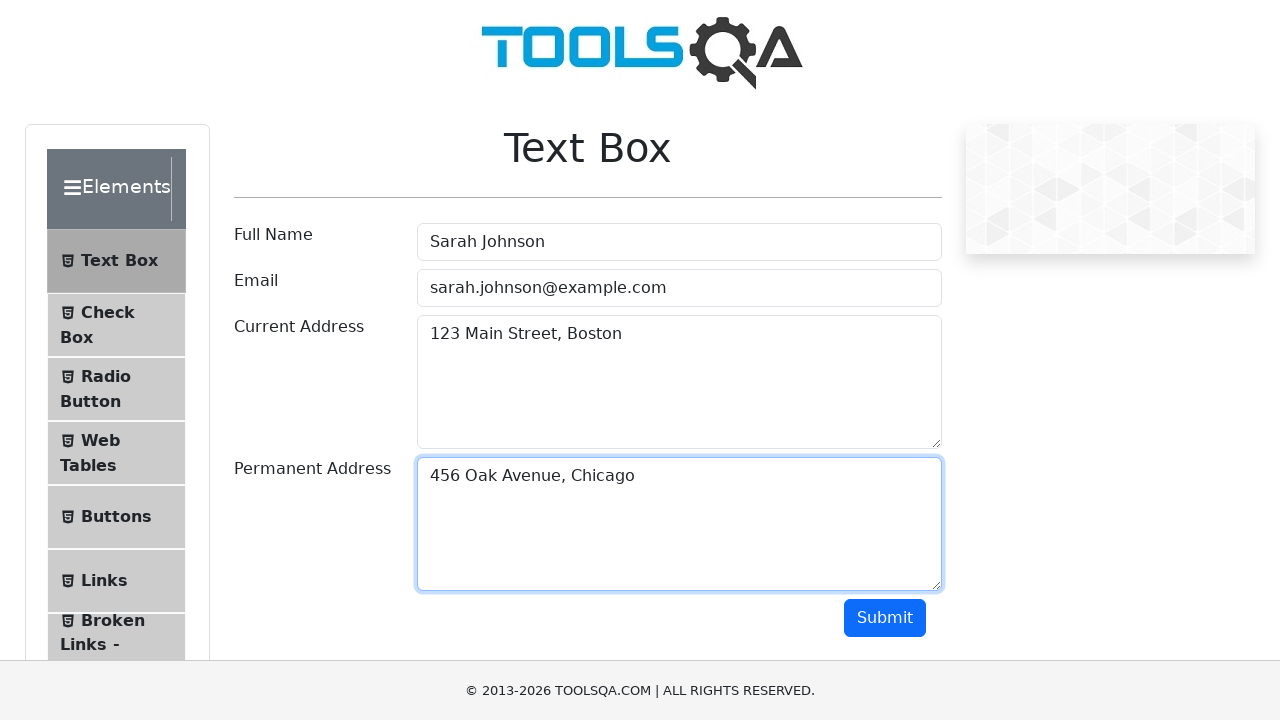

Form output appeared after submission
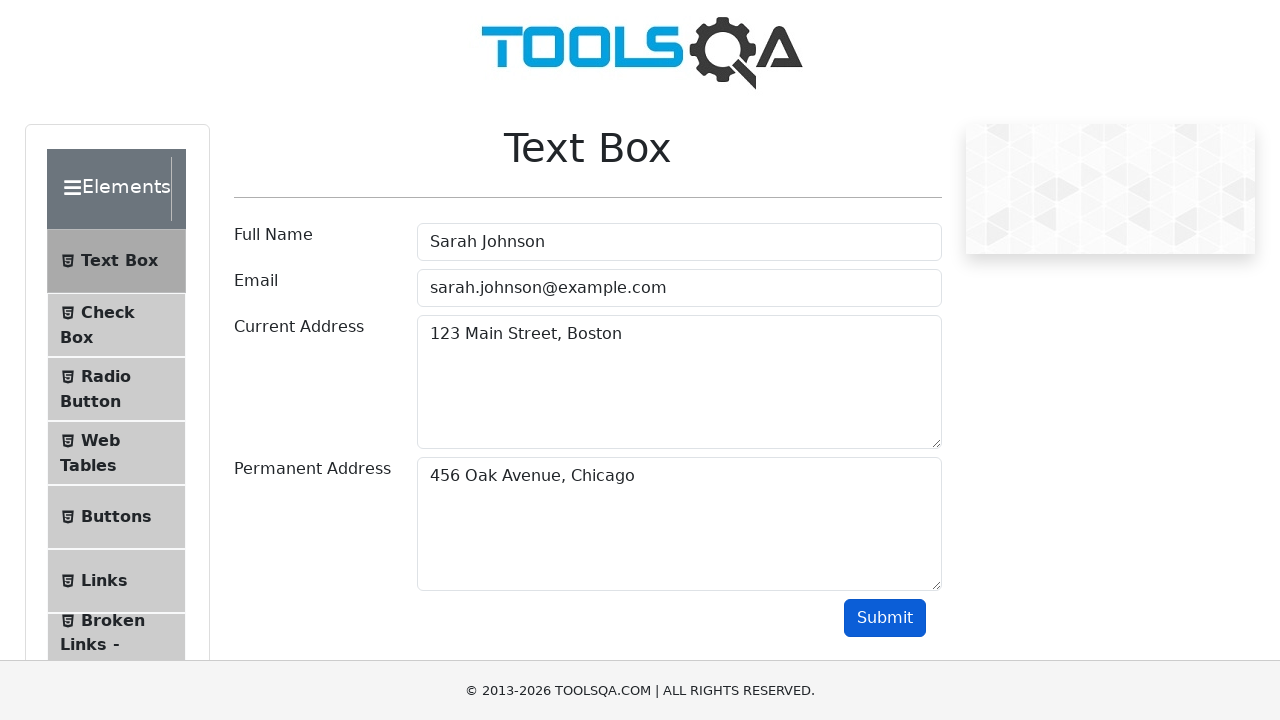

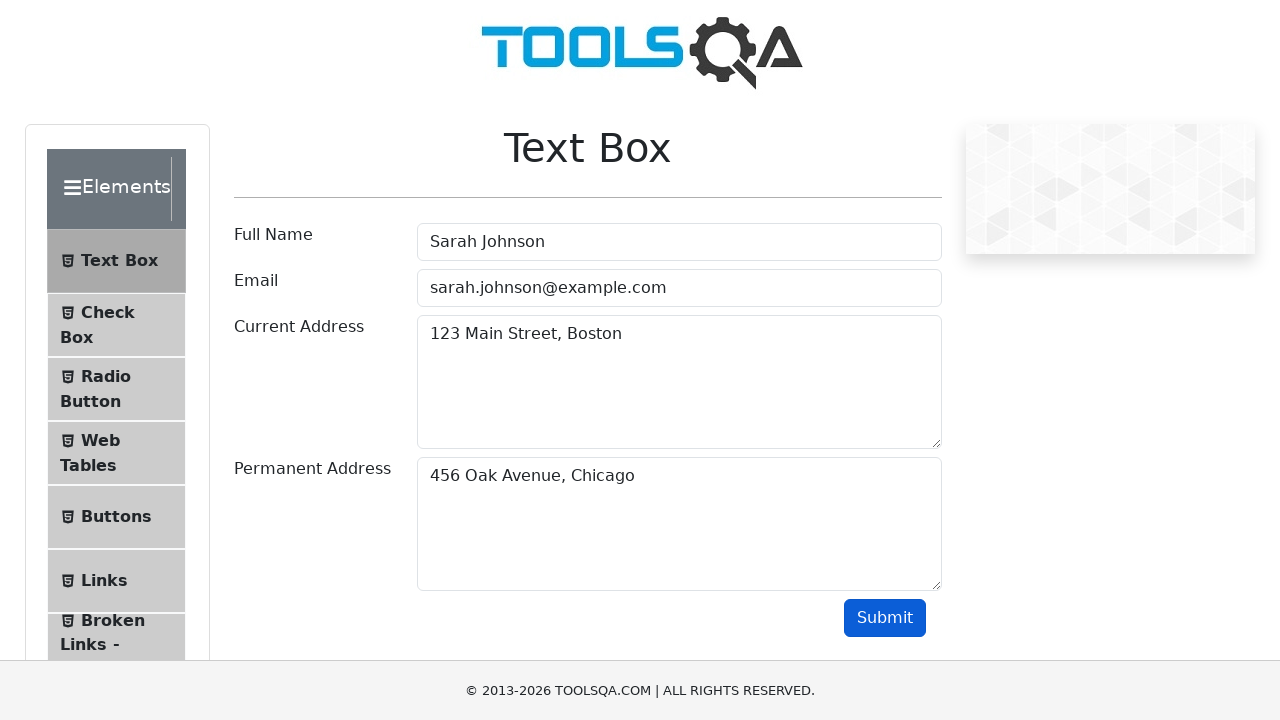